Tests deleting a record from the web table by clicking the Delete button and verifying the record count decreases

Starting URL: https://demoqa.com/webtables

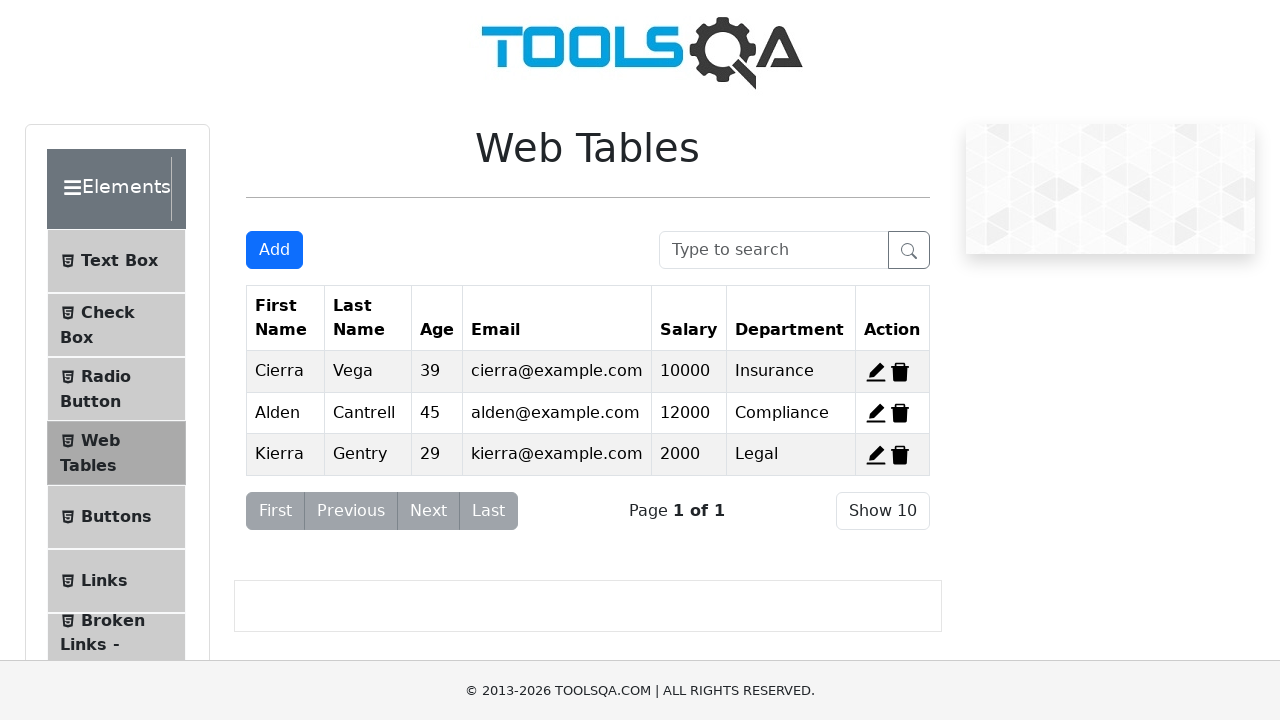

Scrolled down 200px to view the web table
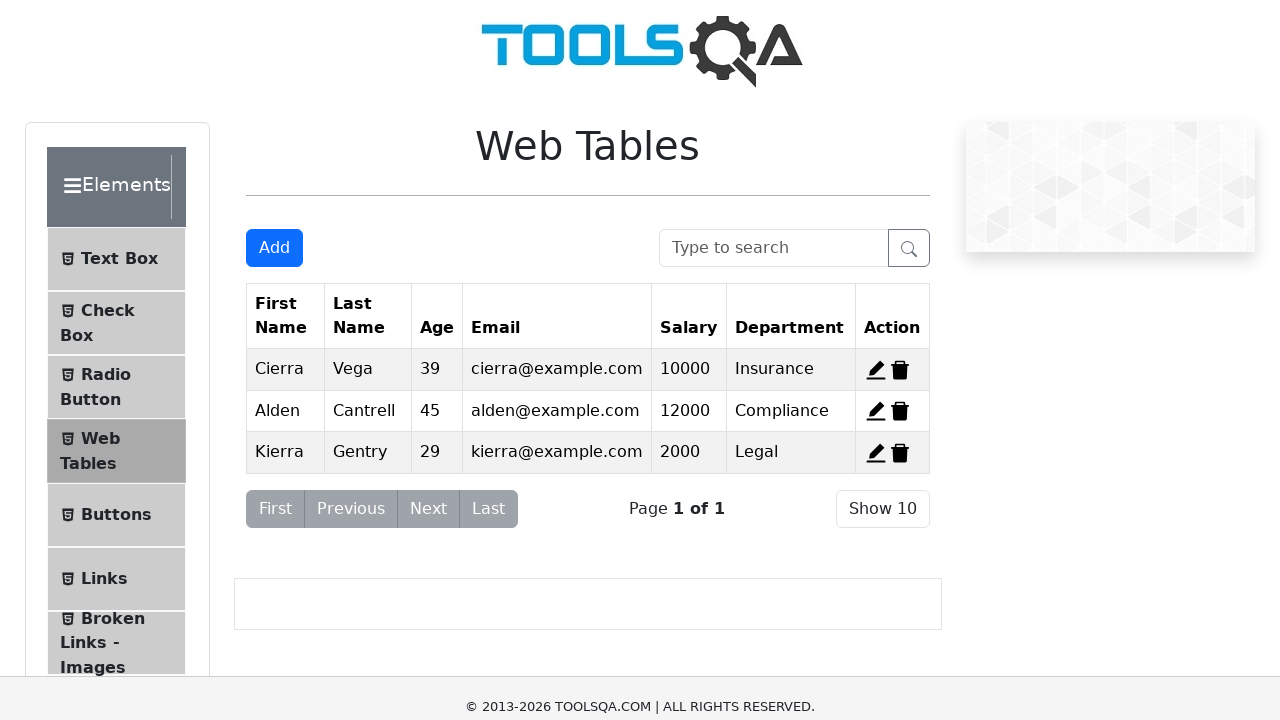

Waited for delete buttons to become visible
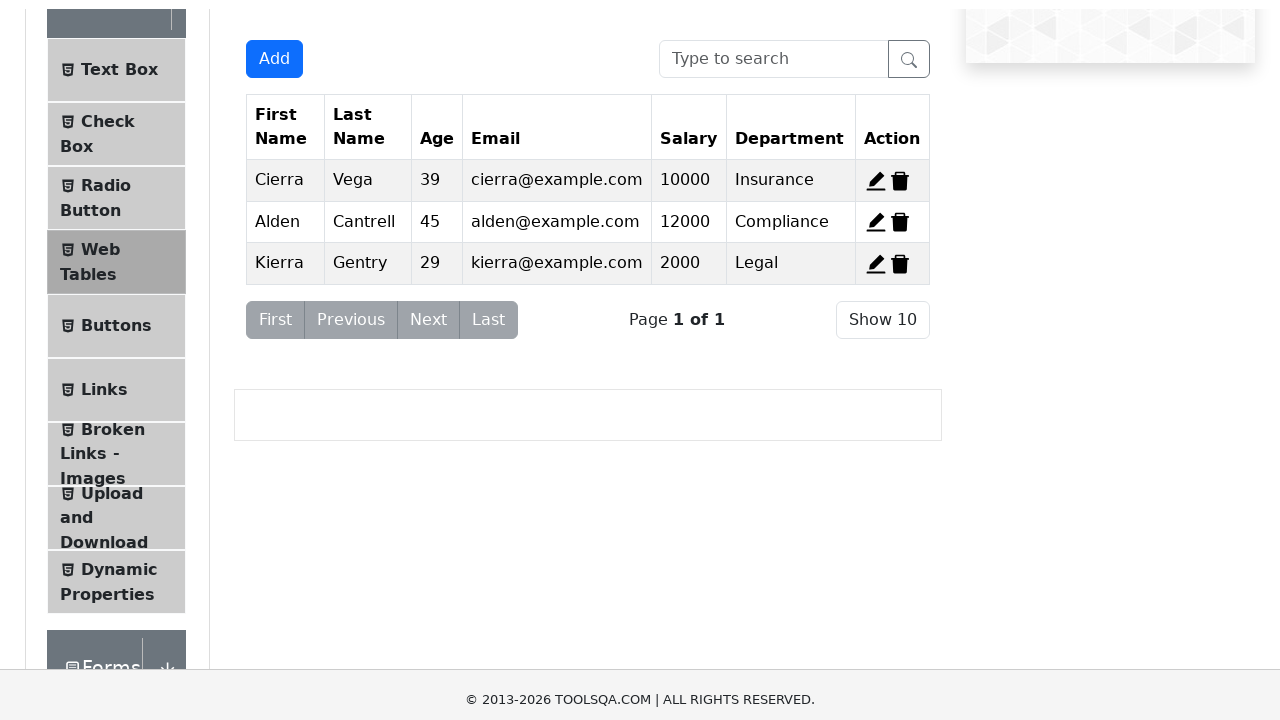

Counted 3 delete buttons before deletion
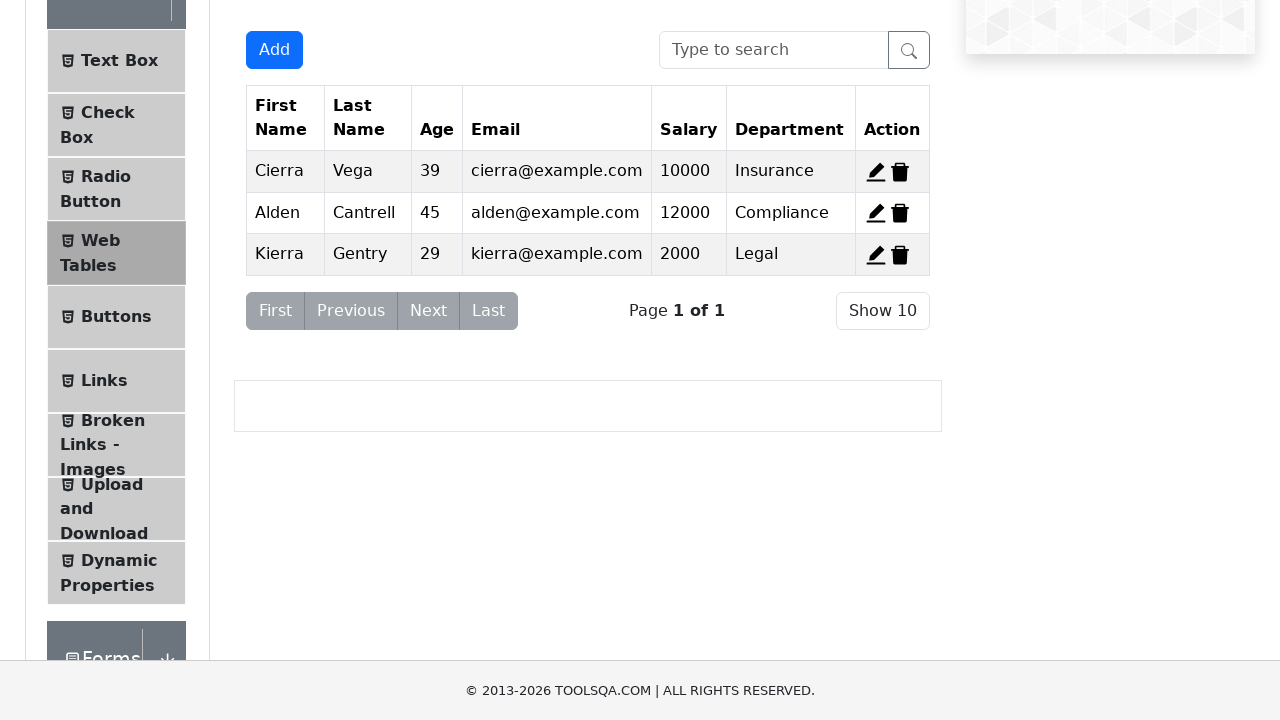

Clicked the first delete button at (900, 172) on span[title="Delete"]
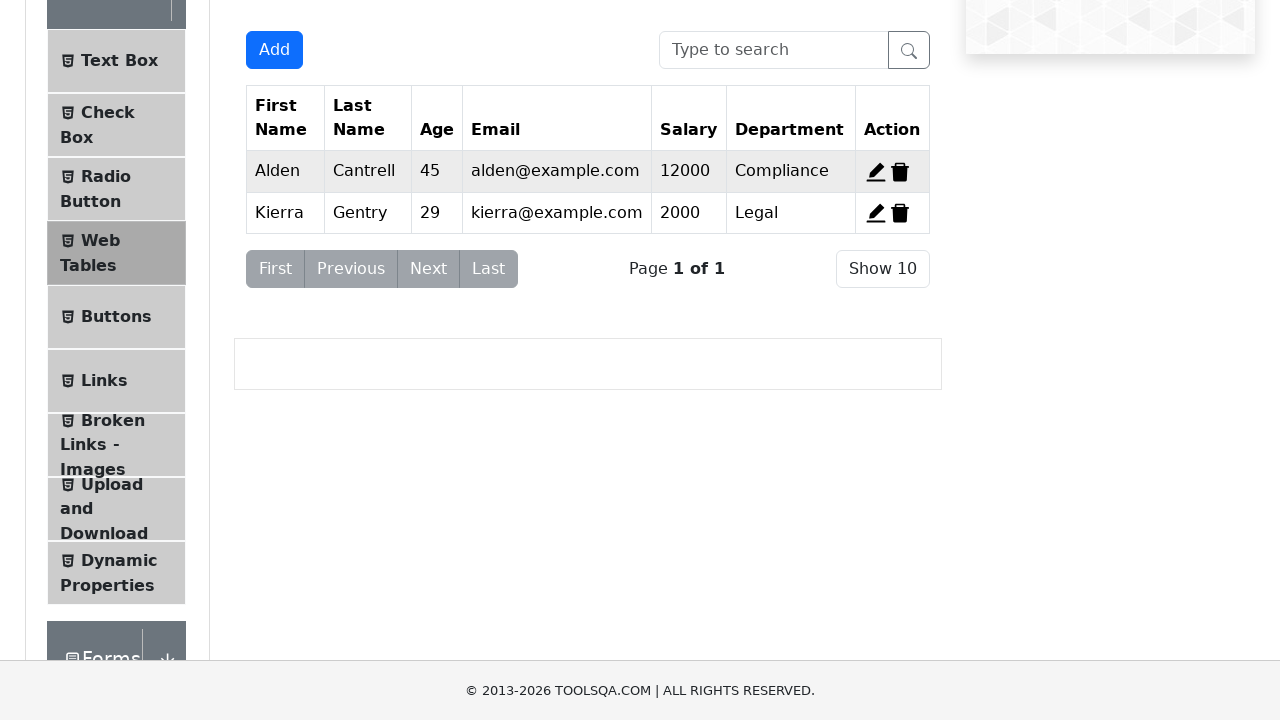

Waited 500ms for deletion action to complete
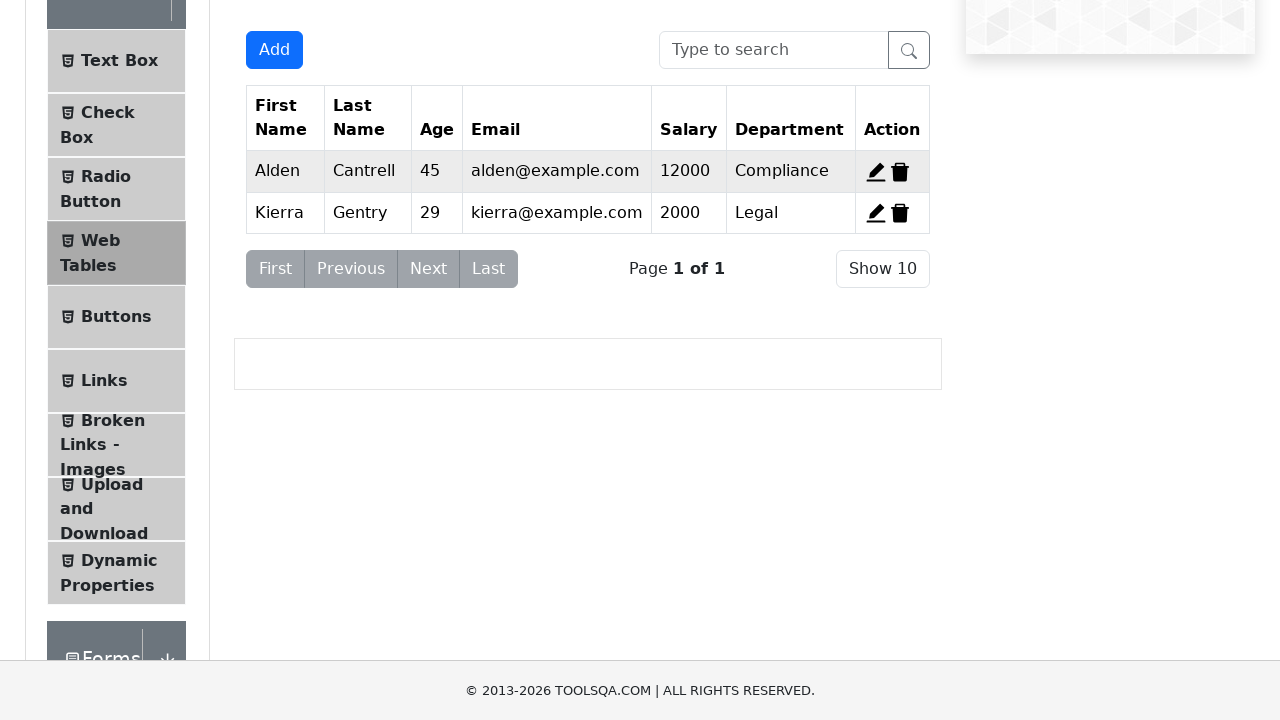

Counted 2 delete buttons after deletion
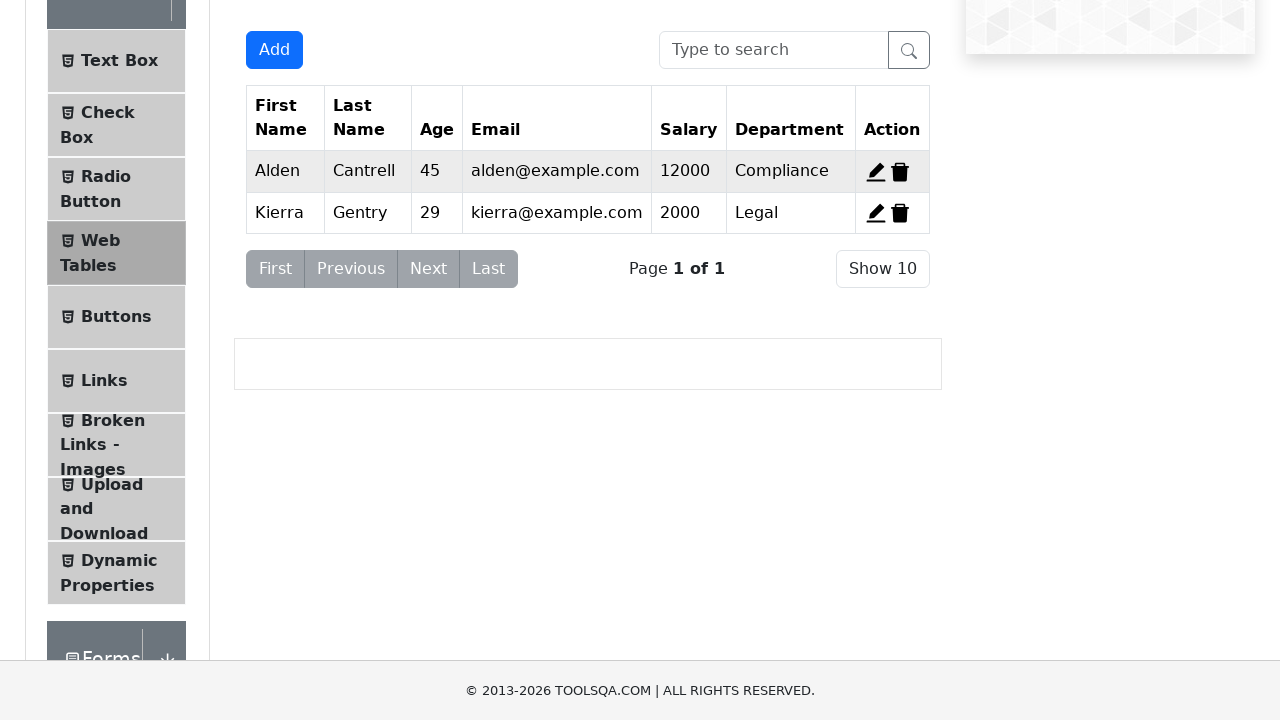

Verified record was deleted: count decreased from 3 to 2
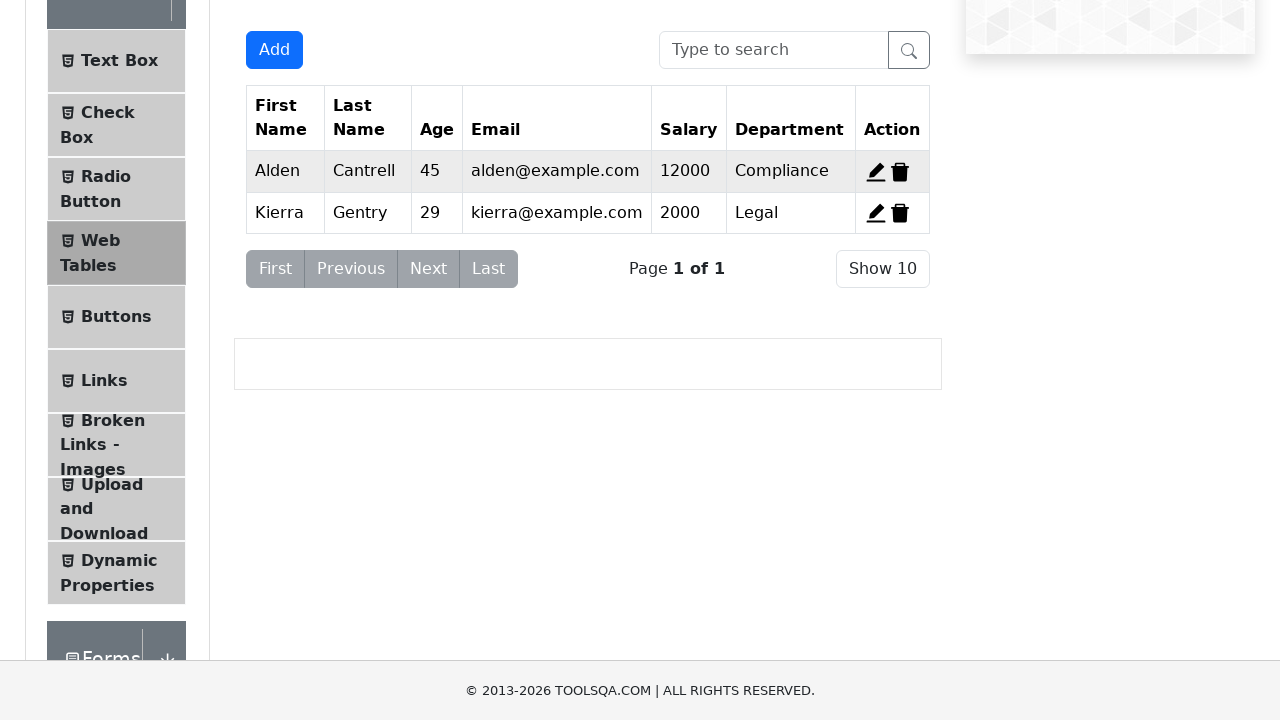

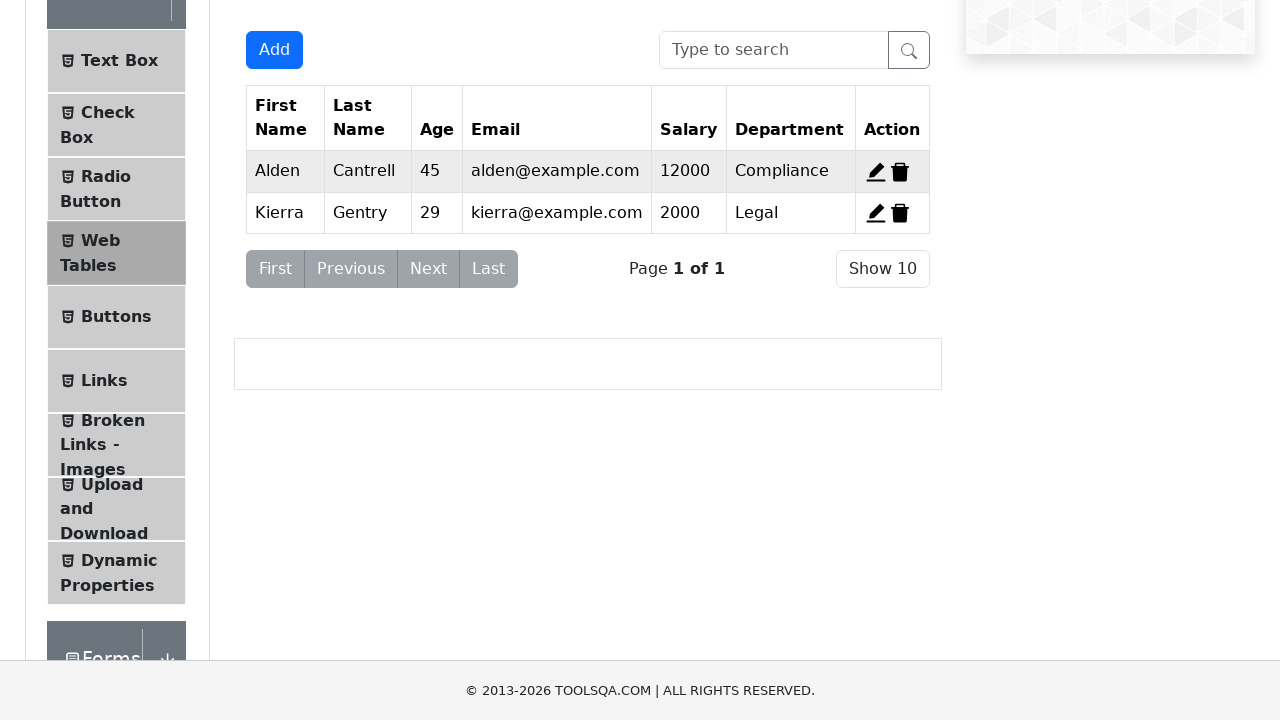